Tests that the OrangeHRM demo page loads correctly by verifying the page title contains "Orange"

Starting URL: https://opensource-demo.orangehrmlive.com/

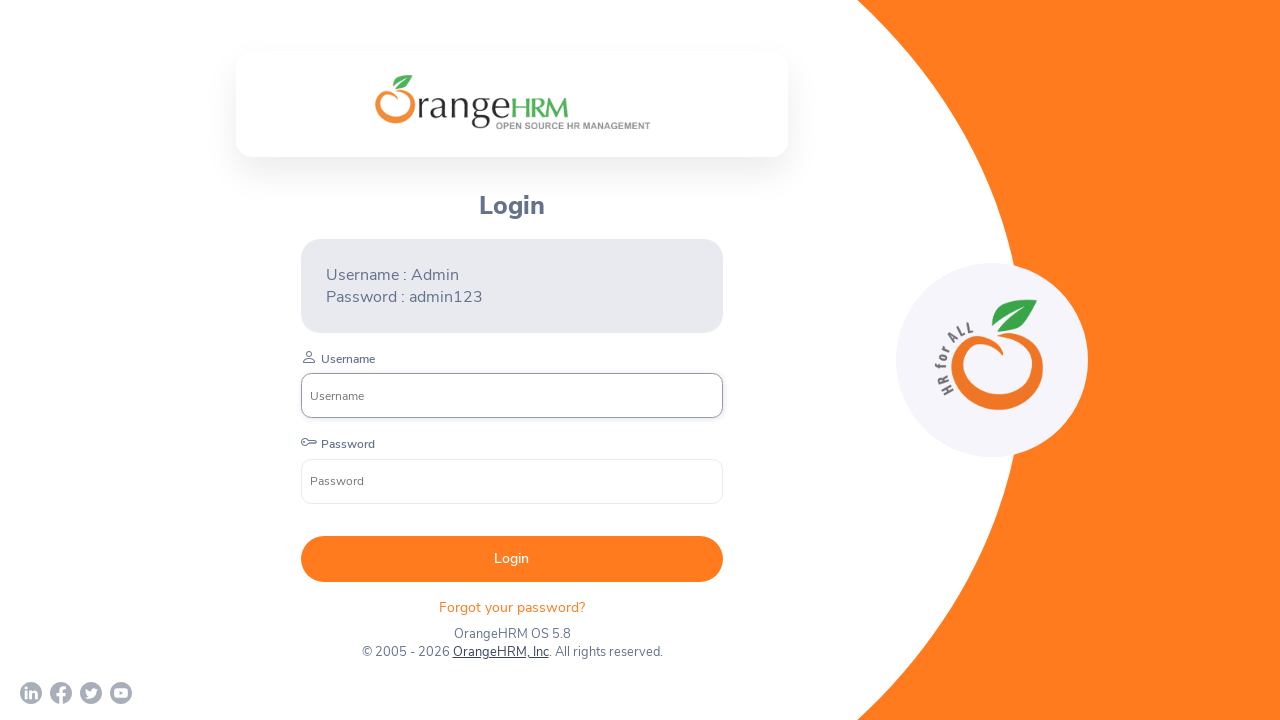

Waited for page DOM content to load
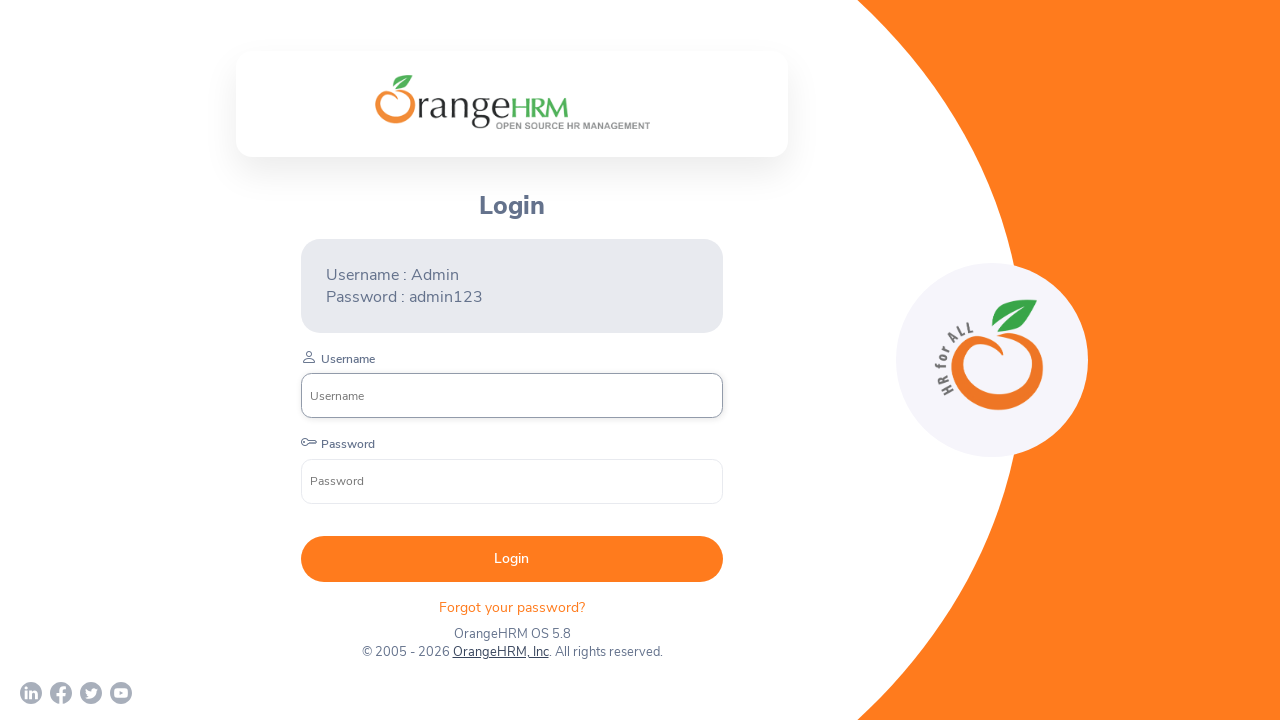

Verified page title contains 'Orange'
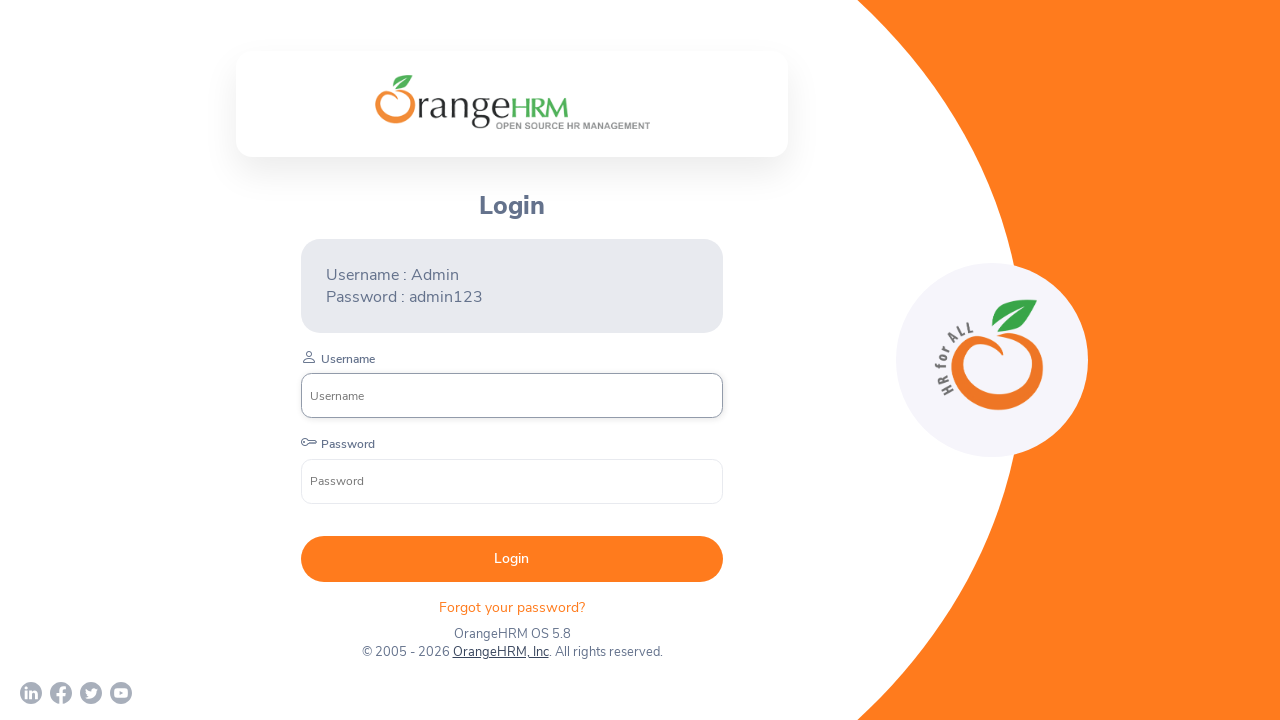

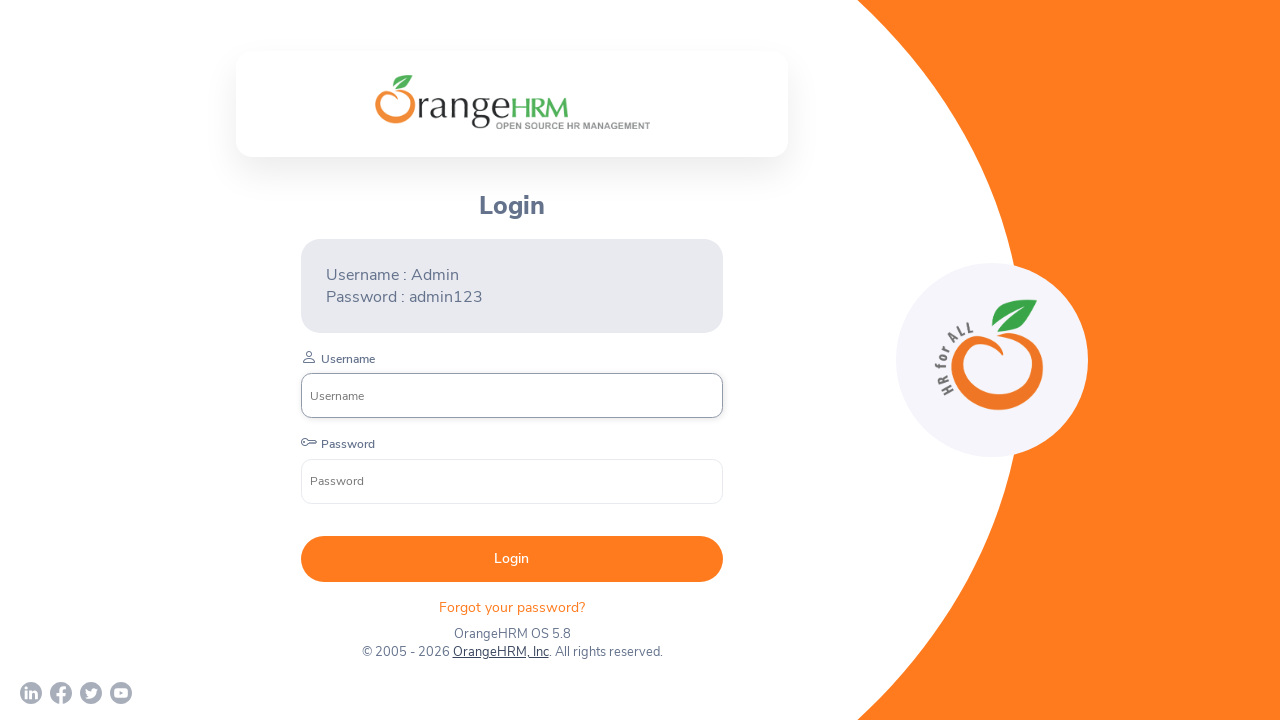